Tests Entry Ad modal by navigating to the page, waiting for modal to appear, then closing it.

Starting URL: https://the-internet.herokuapp.com/

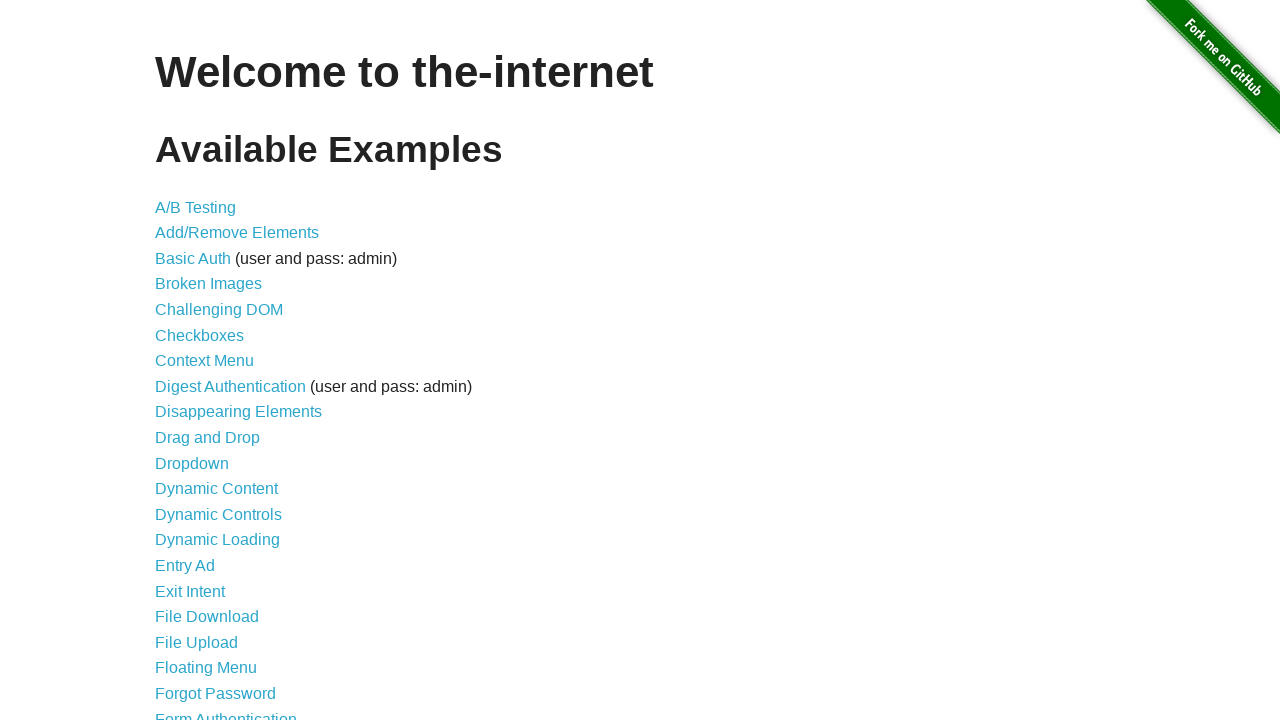

Clicked on Entry Ad link at (185, 566) on a >> internal:has-text="Entry Ad"i
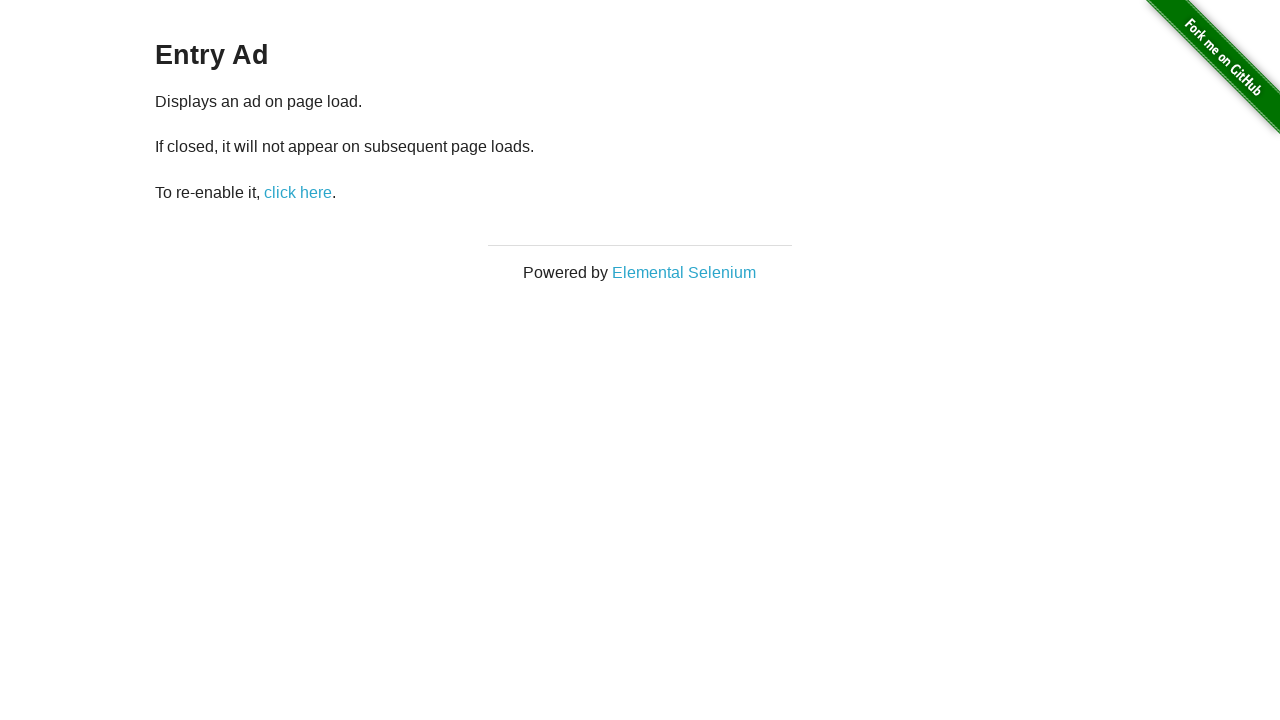

Entry Ad modal appeared and became visible
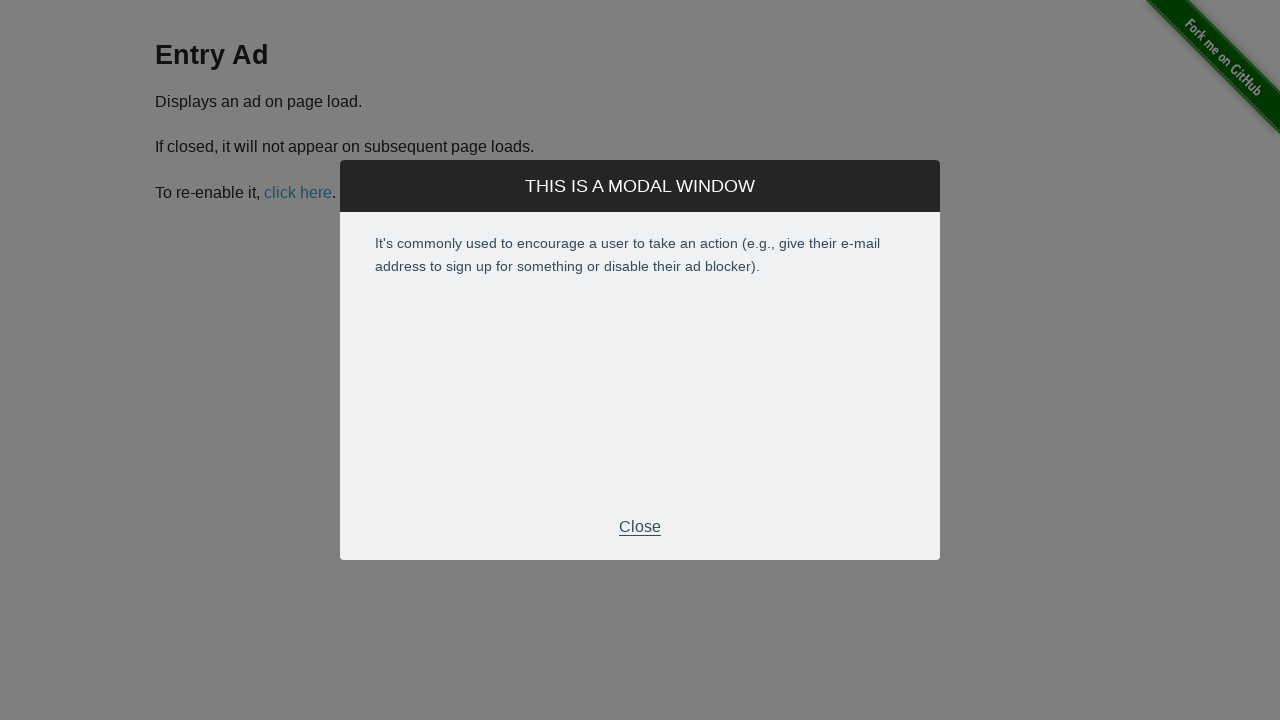

Clicked close button in modal footer at (640, 527) on .modal-footer > p
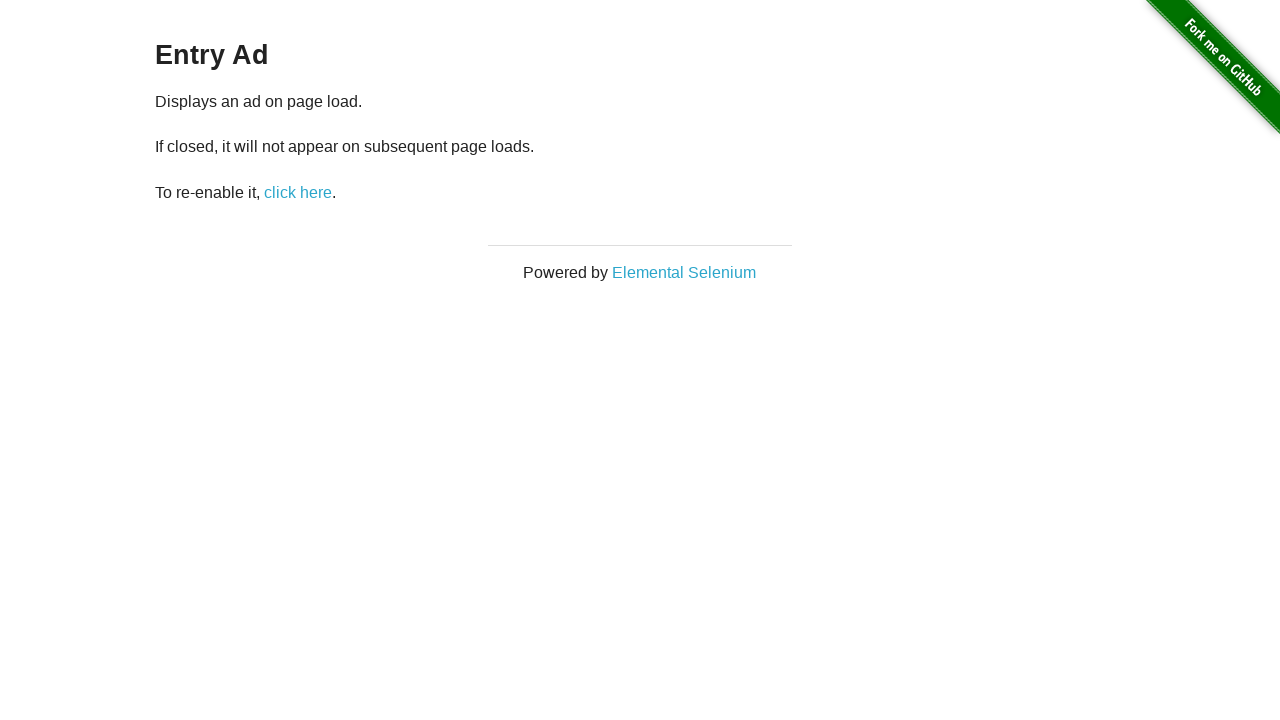

Modal closed and became hidden
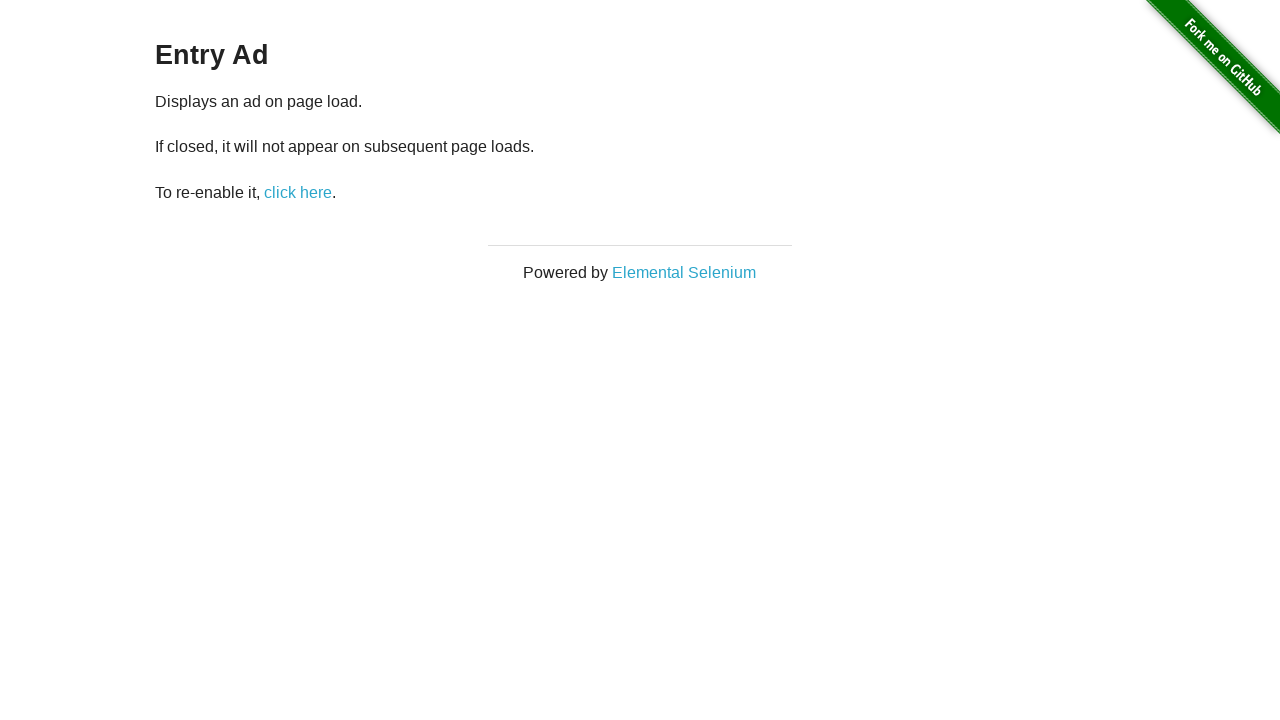

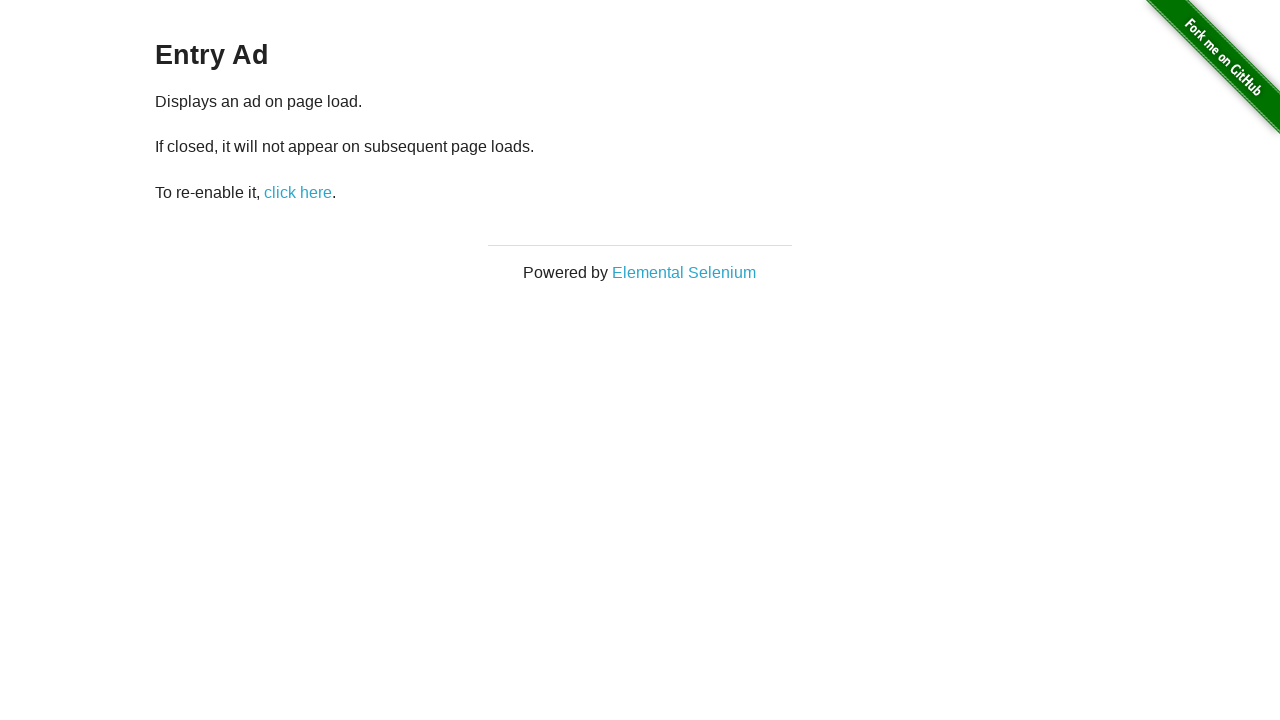